Tests standard dropdown selection functionality on a registration form by selecting year, month, and day values from date of birth dropdowns.

Starting URL: https://demo.automationtesting.in/Register.html

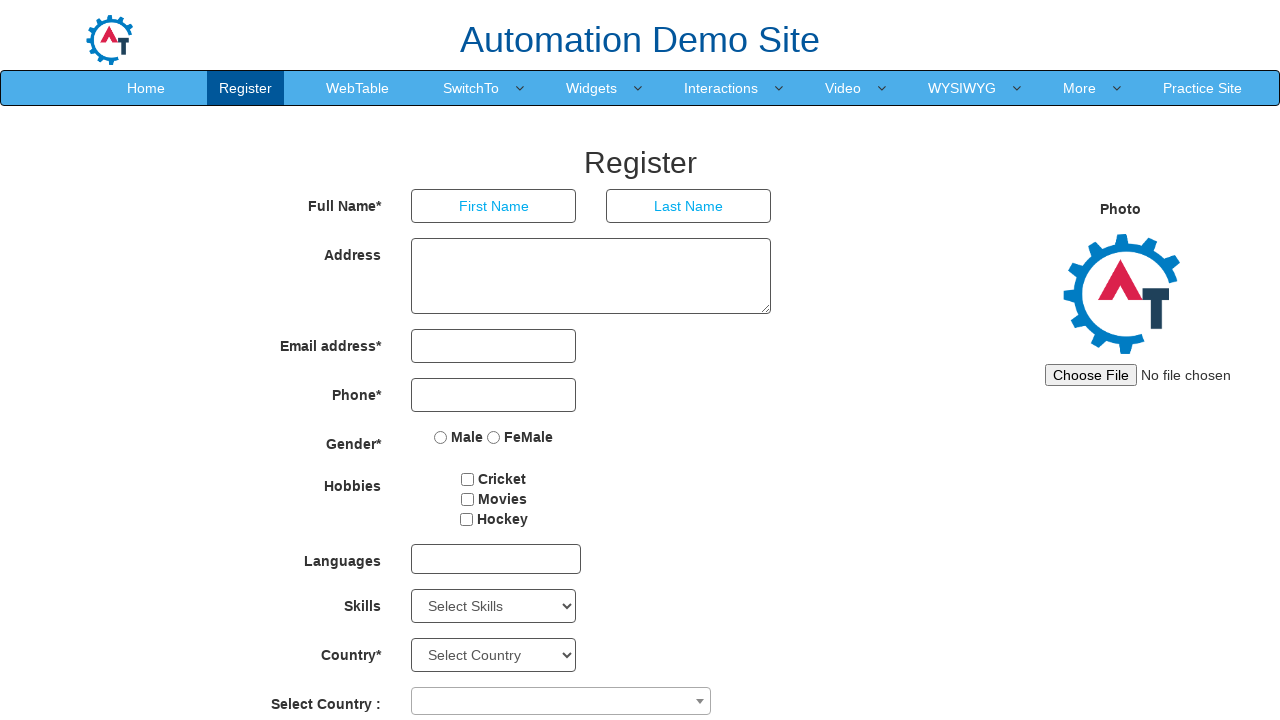

Selected year 1960 from date of birth dropdown on #yearbox
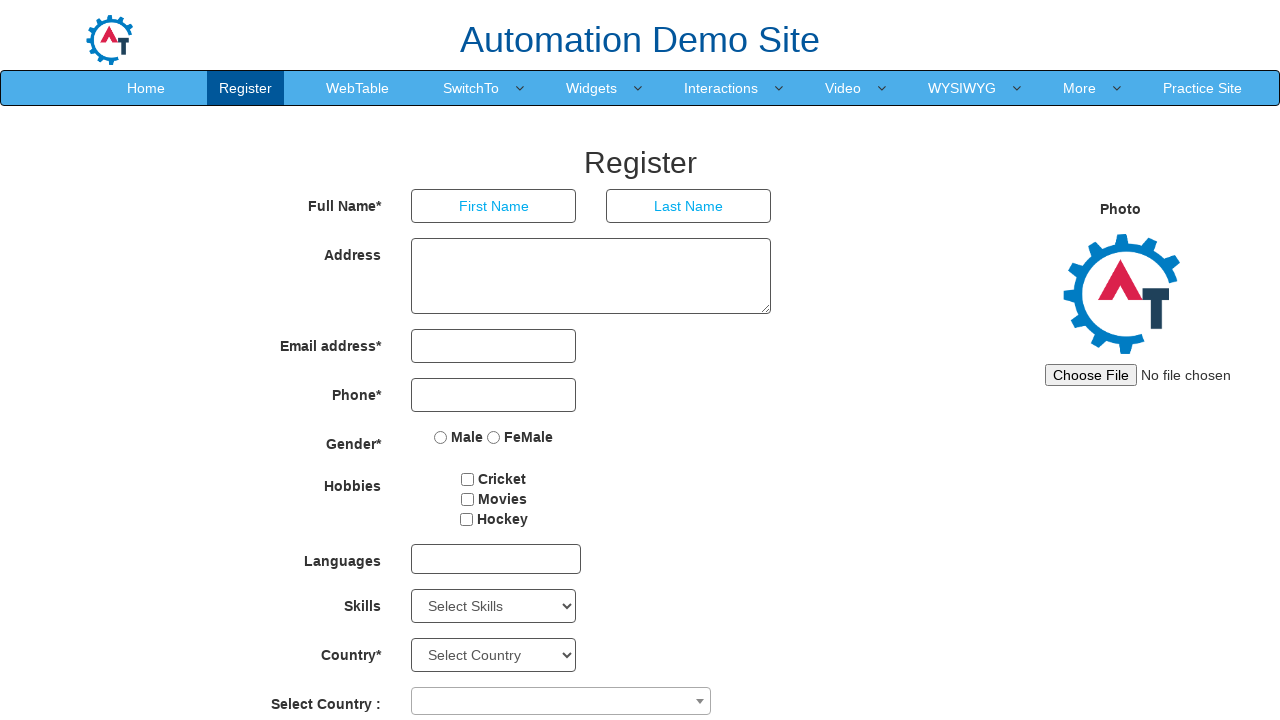

Selected month June from date of birth dropdown on select[placeholder='Month']
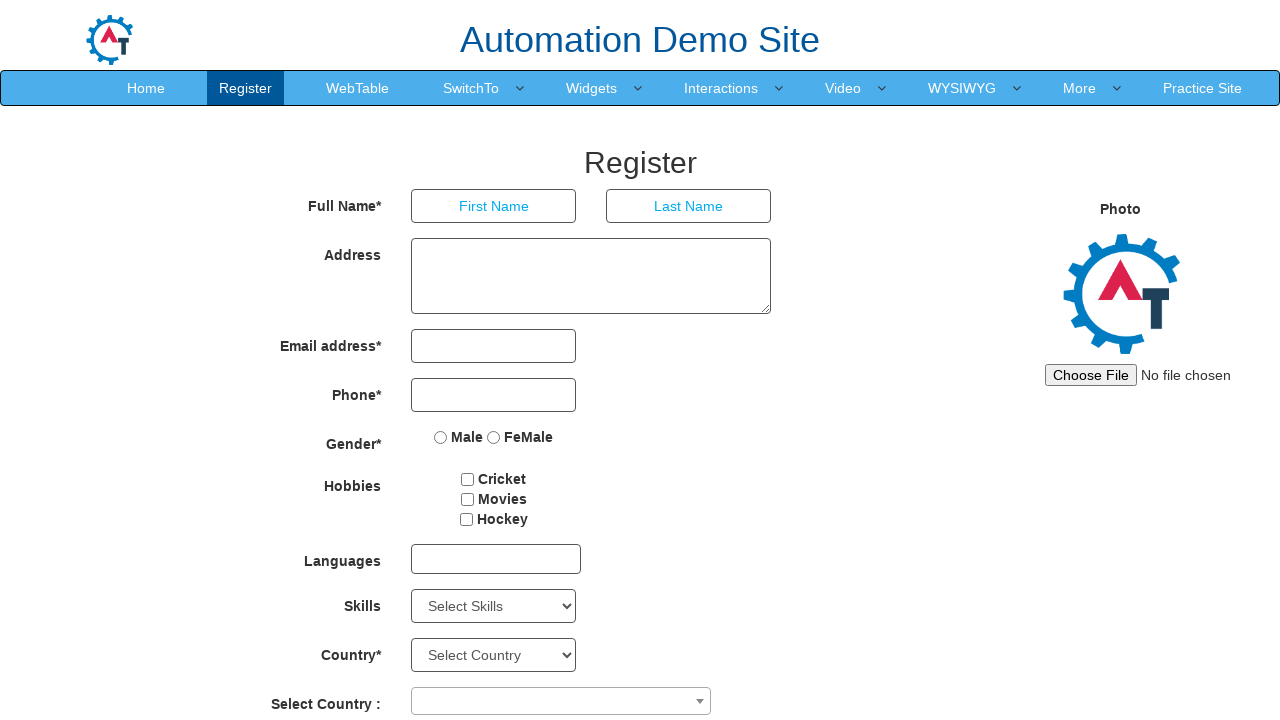

Selected day 25 from date of birth dropdown on select[placeholder='Day']
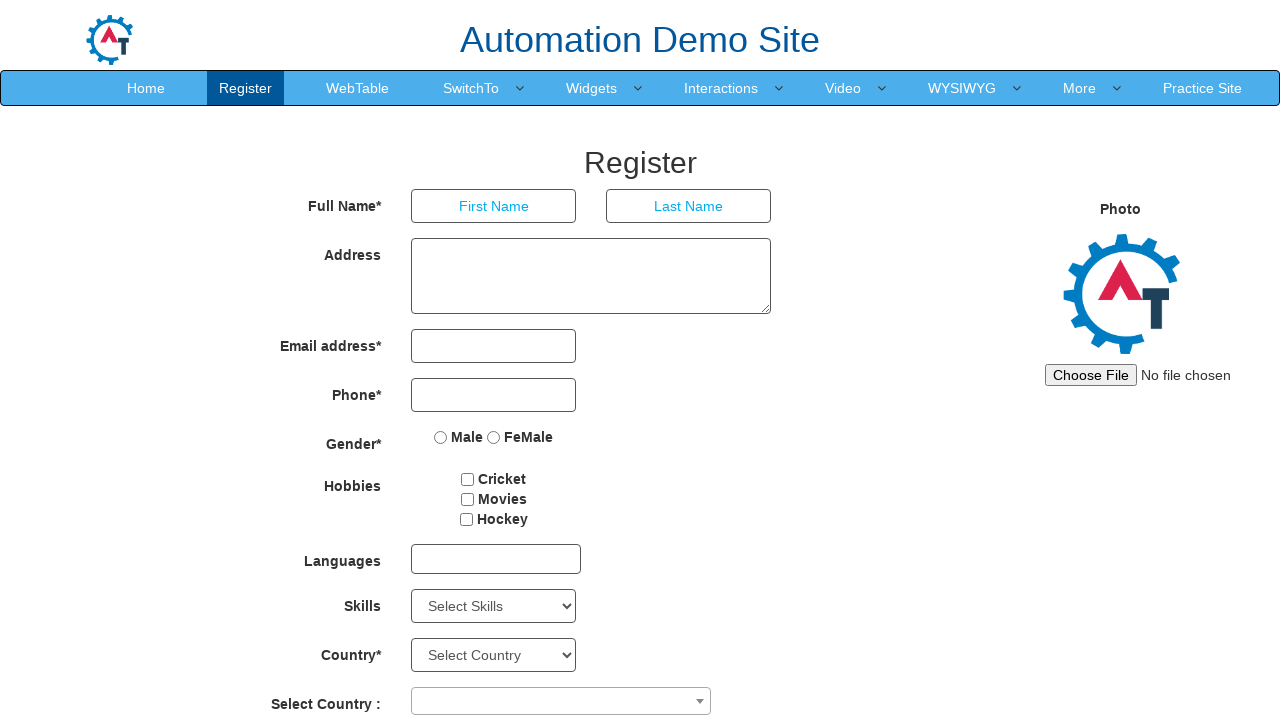

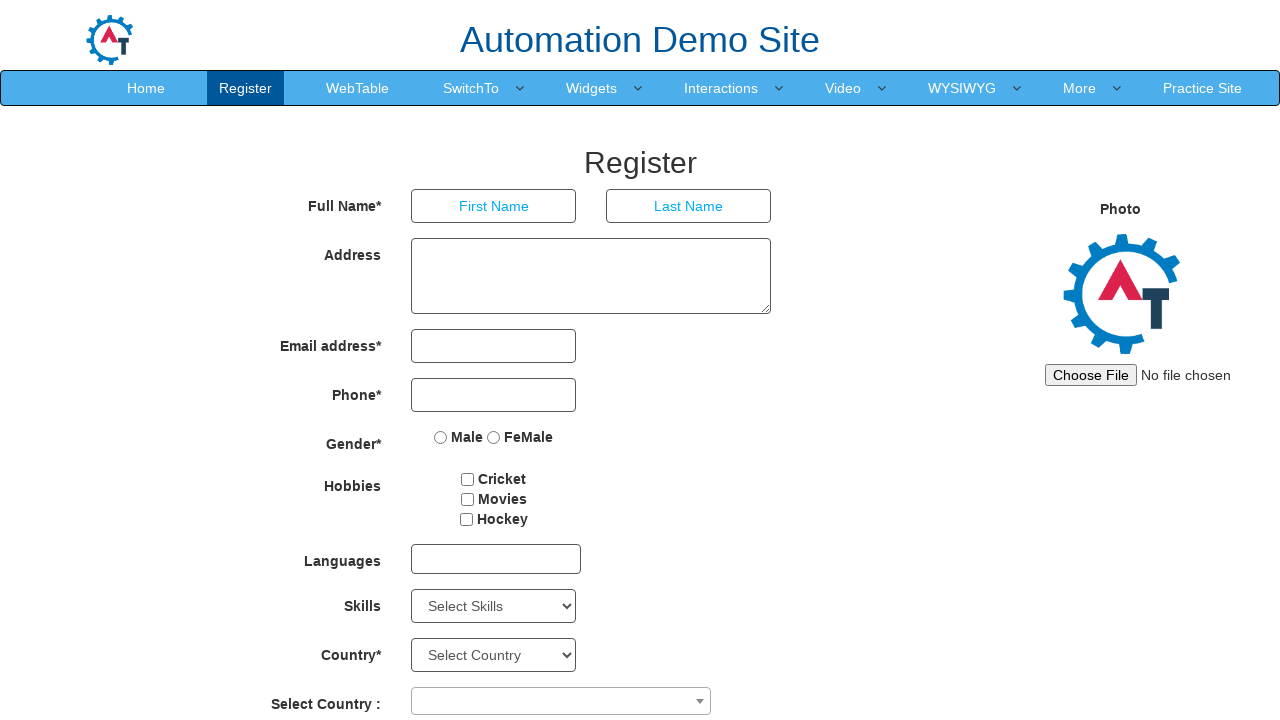